Tests dismissing a JavaScript confirm dialog by clicking a button that triggers a confirm alert, dismissing it, and verifying the cancel result message.

Starting URL: https://automationfc.github.io/basic-form/index.html

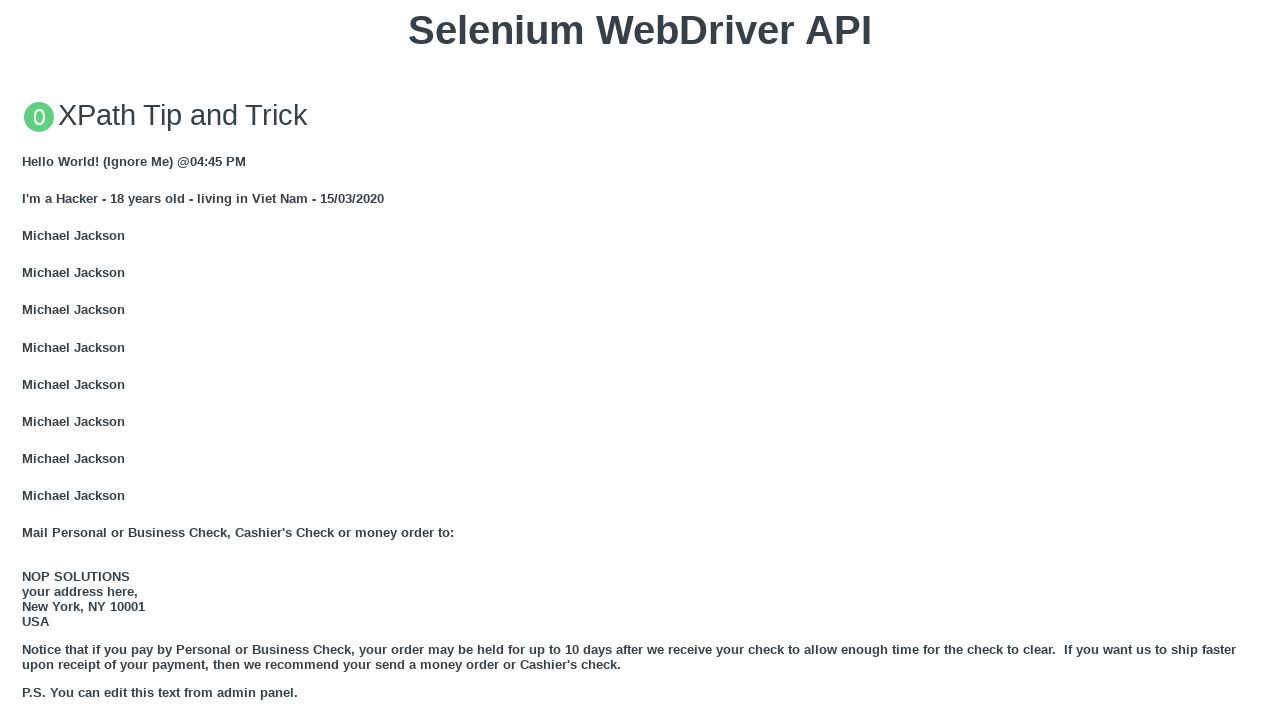

Set up dialog handler to dismiss confirm dialog
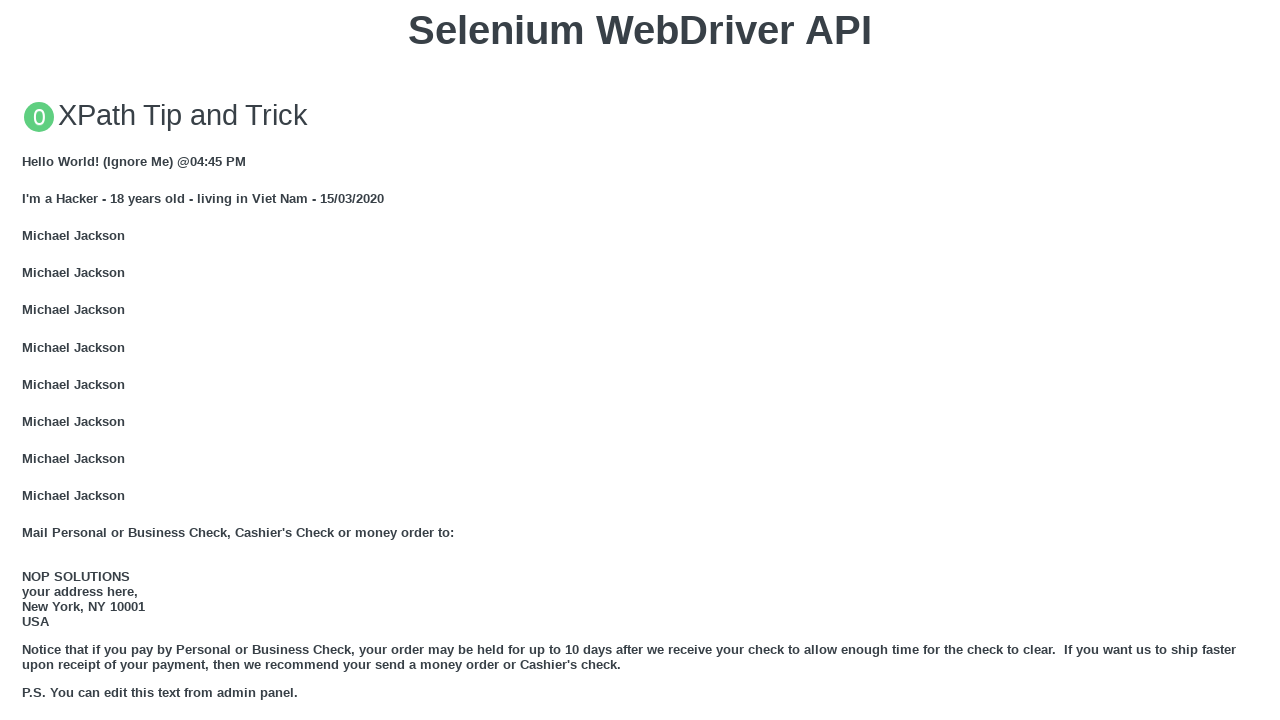

Clicked button to trigger JS Confirm dialog at (640, 360) on xpath=//button[contains(text(),'Click for JS Confirm')]
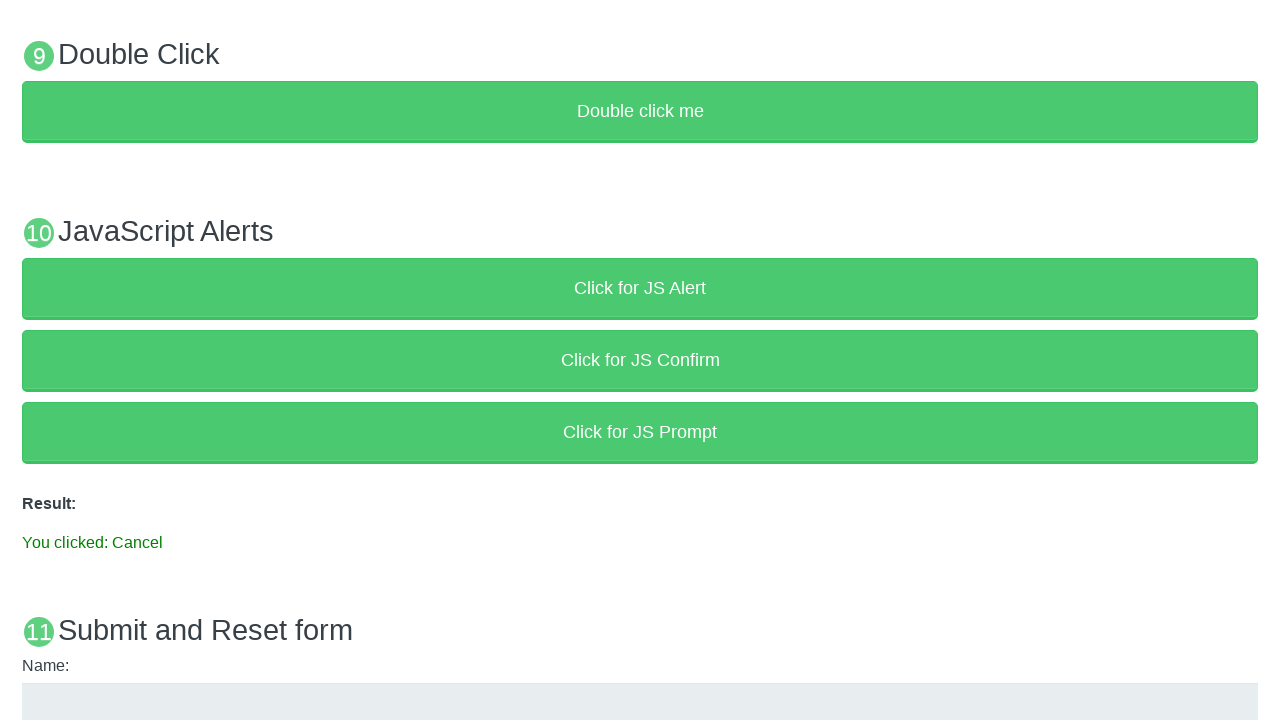

Result message appeared after dismissing confirm dialog
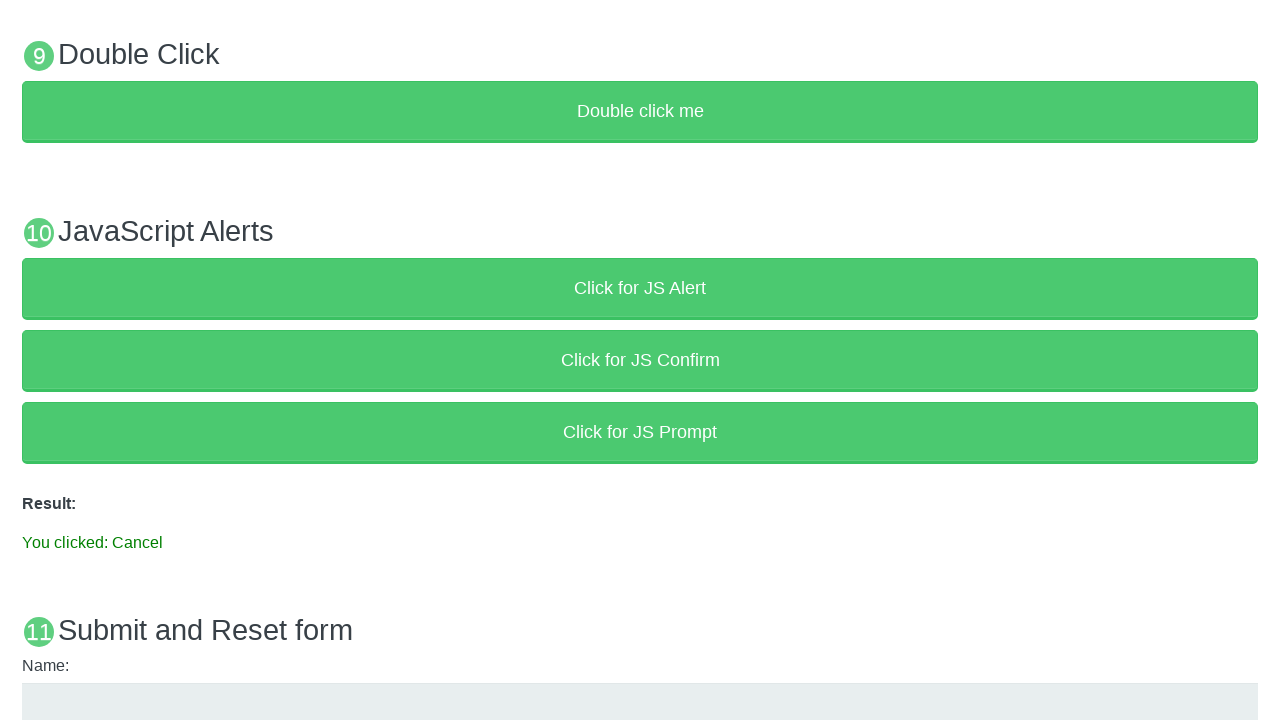

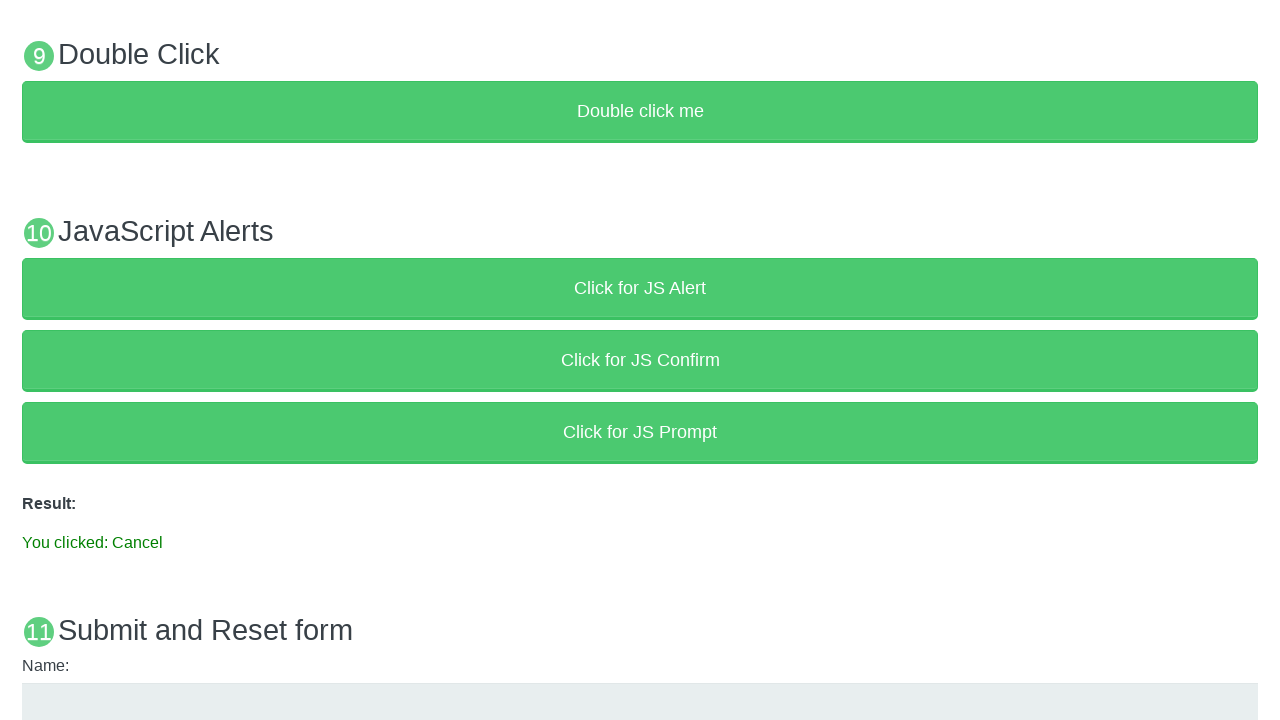